Tests subtraction with a negative second operand (9999999999 - (-999999999)) in real number mode

Starting URL: https://gerabarud.github.io/is3-calculadora/

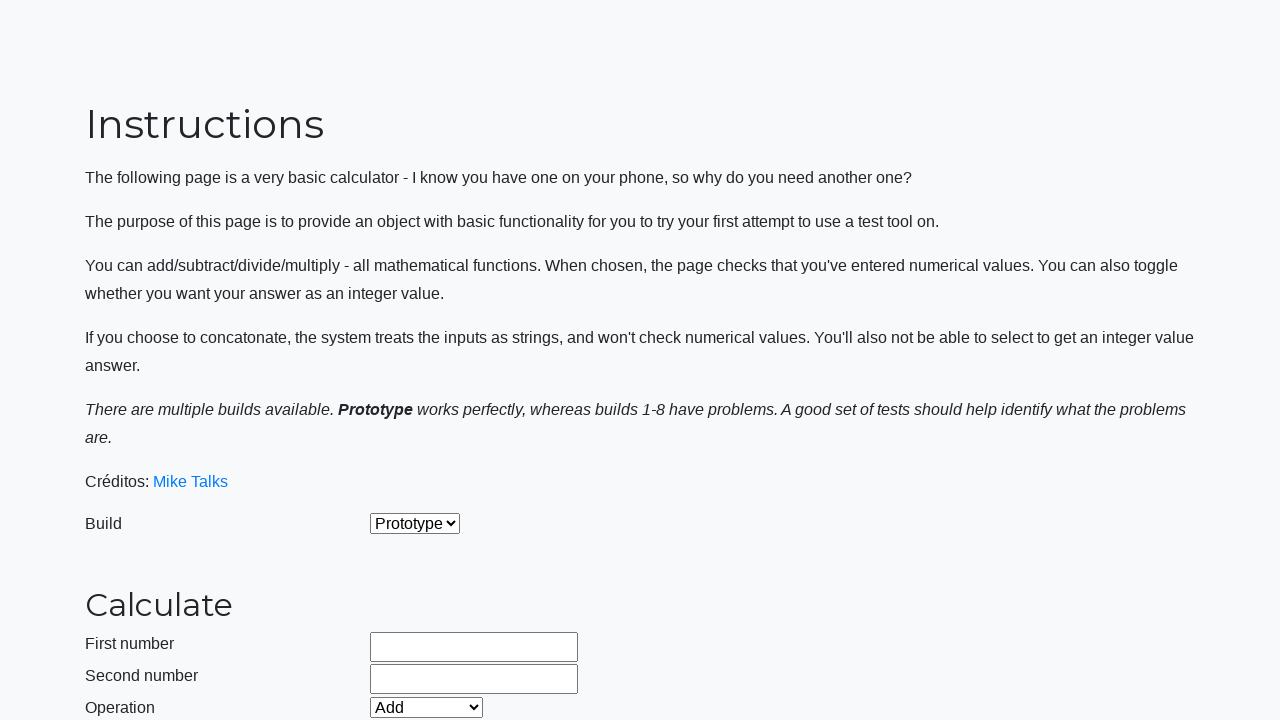

Selected 'Prototype' build from dropdown on #selectBuild
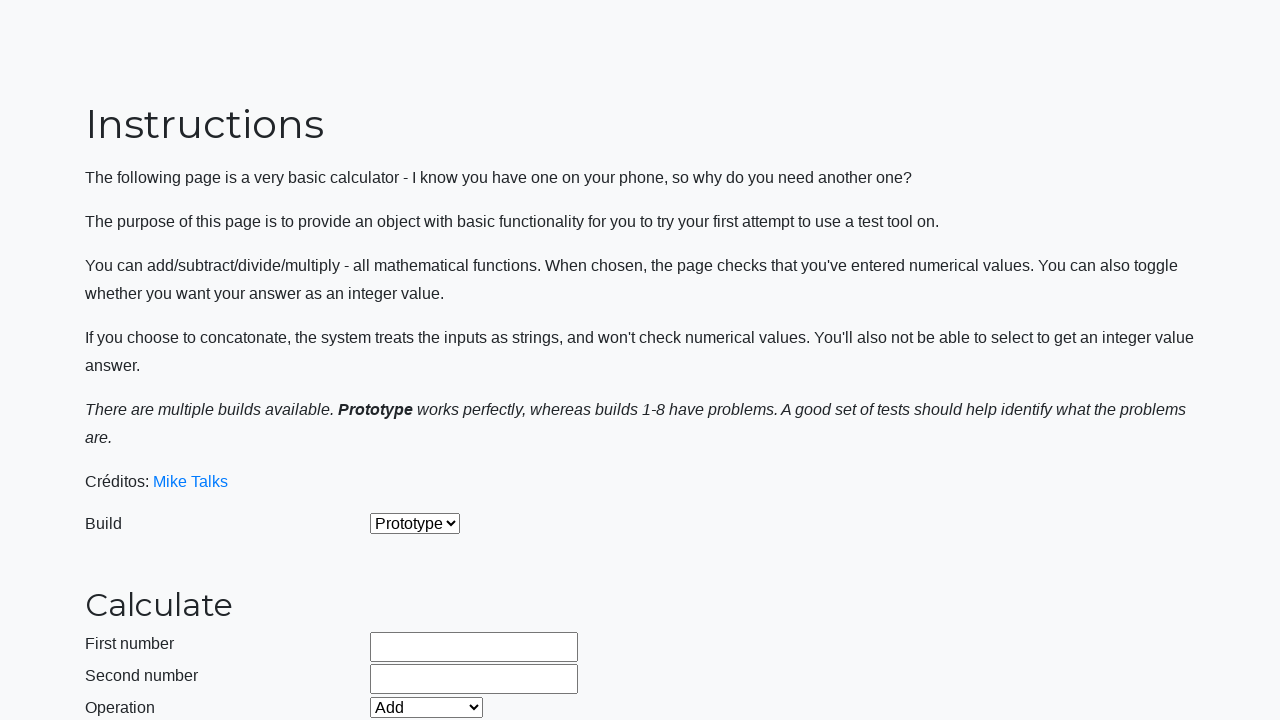

Selected 'Subtract' operation from dropdown on #selectOperationDropdown
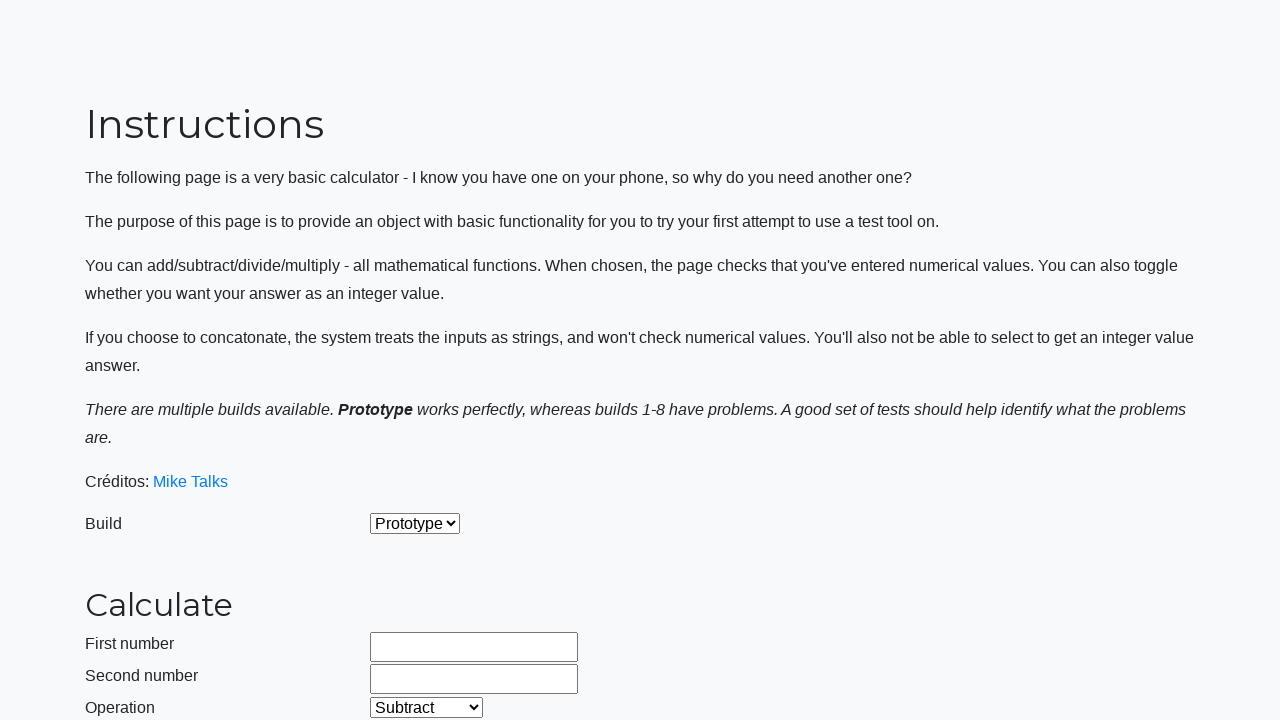

Filled first operand field with 9999999999 on #number1Field
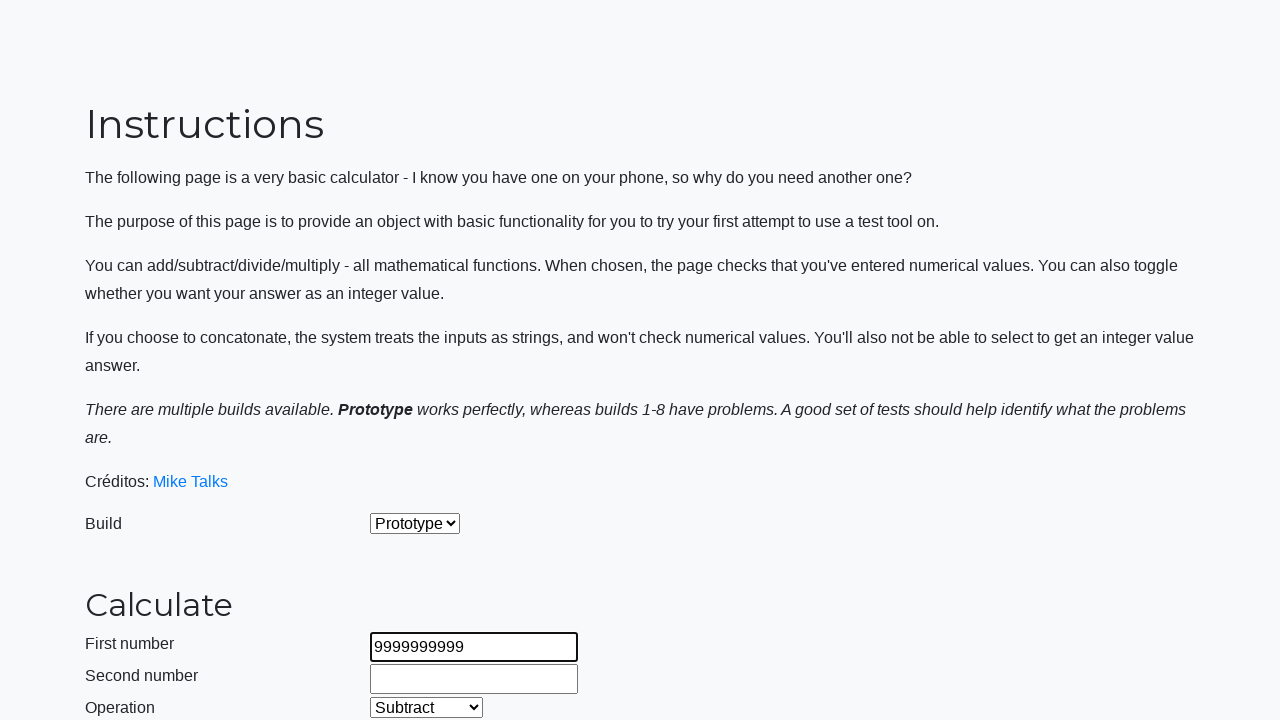

Filled second operand field with -999999999 on #number2Field
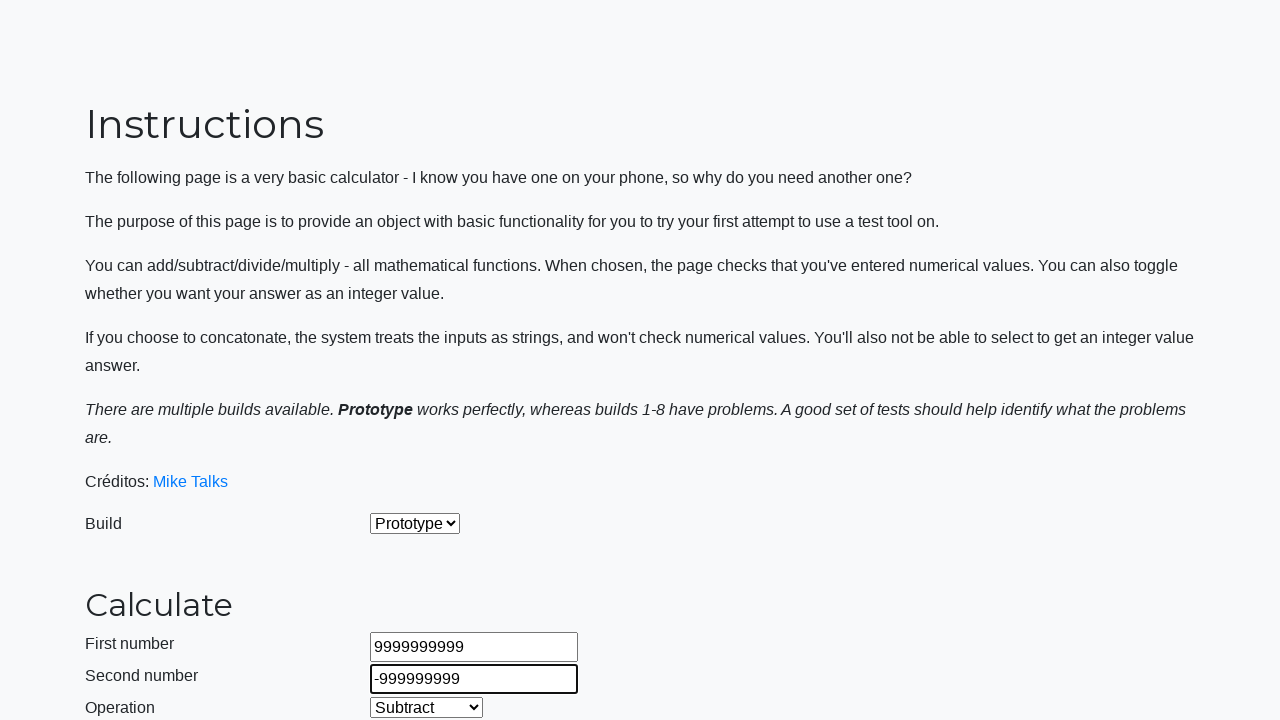

Clicked calculate button to perform subtraction at (422, 451) on #calculateButton
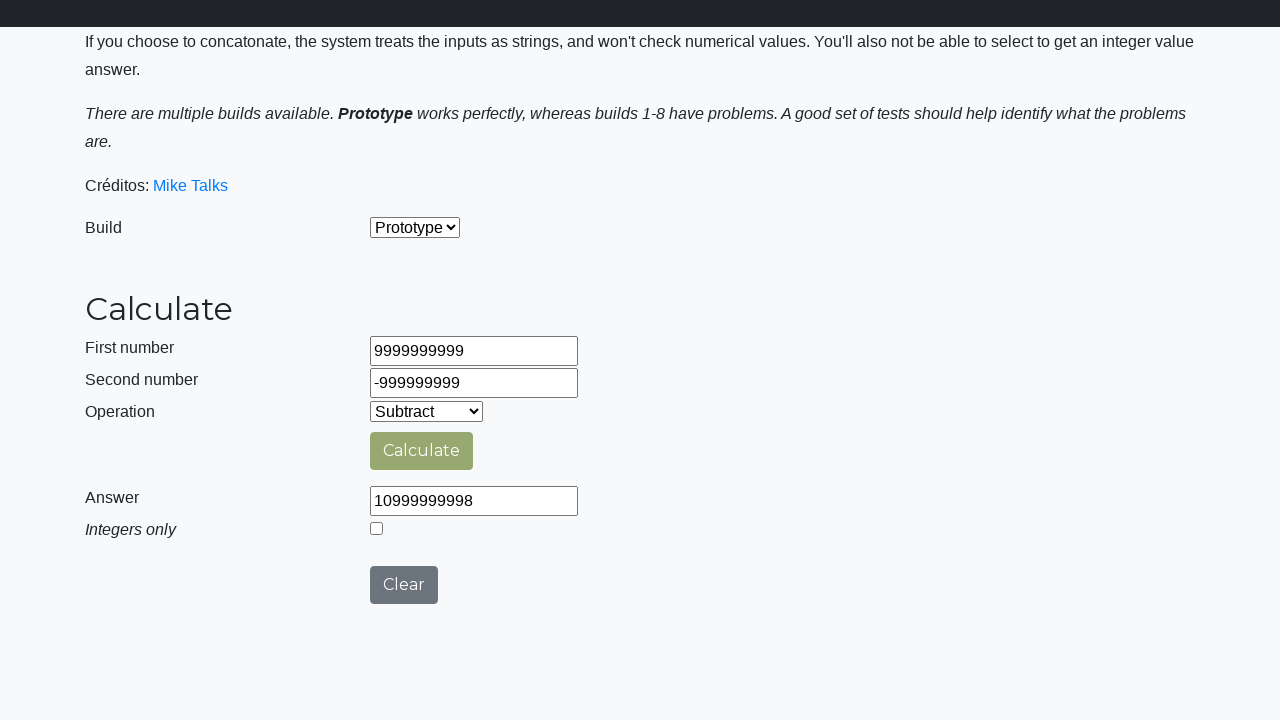

Verified result is 10999999998 (9999999999 - (-999999999))
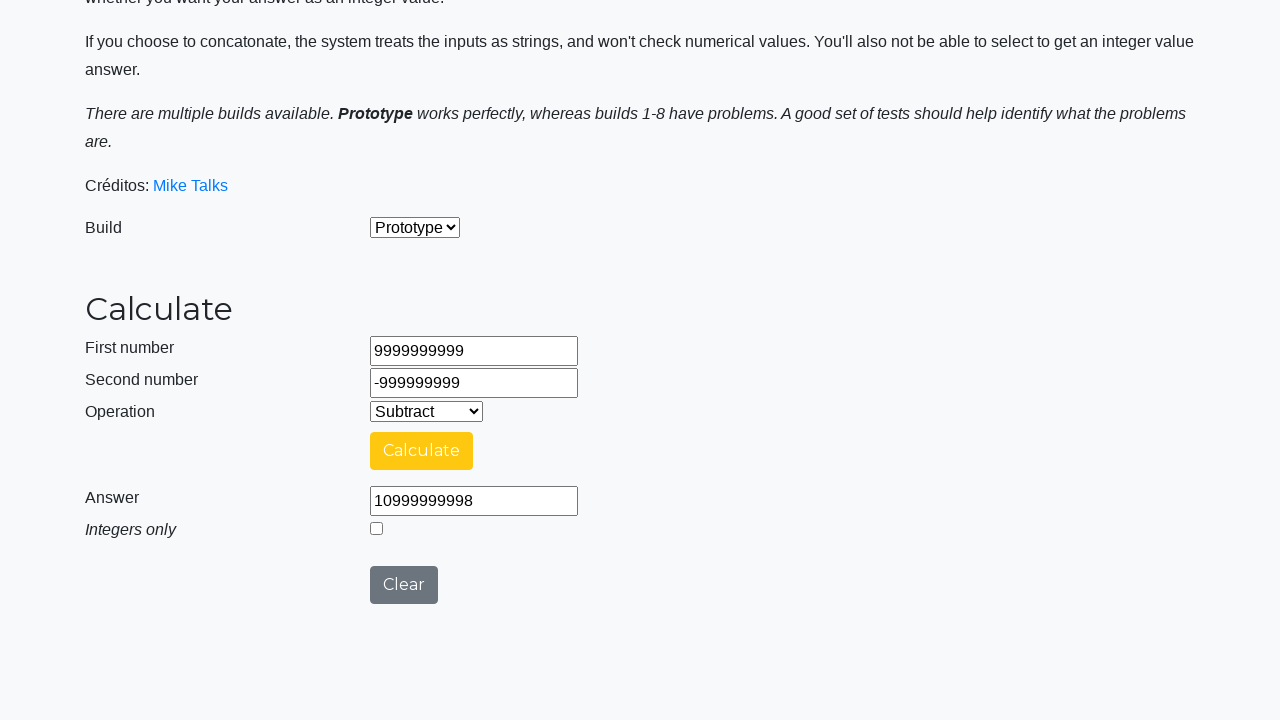

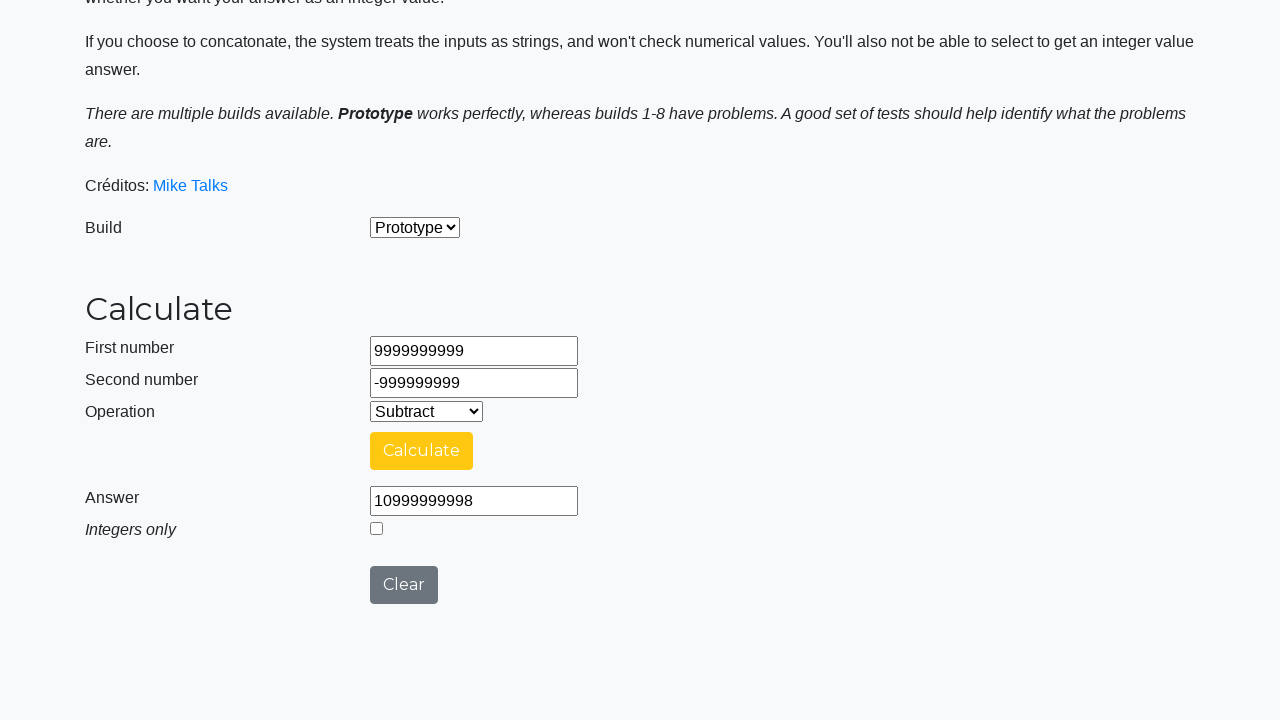